Tests multiple buttons page by verifying the button count and clicking the last button

Starting URL: https://practice.cydeo.com/multiple_buttons

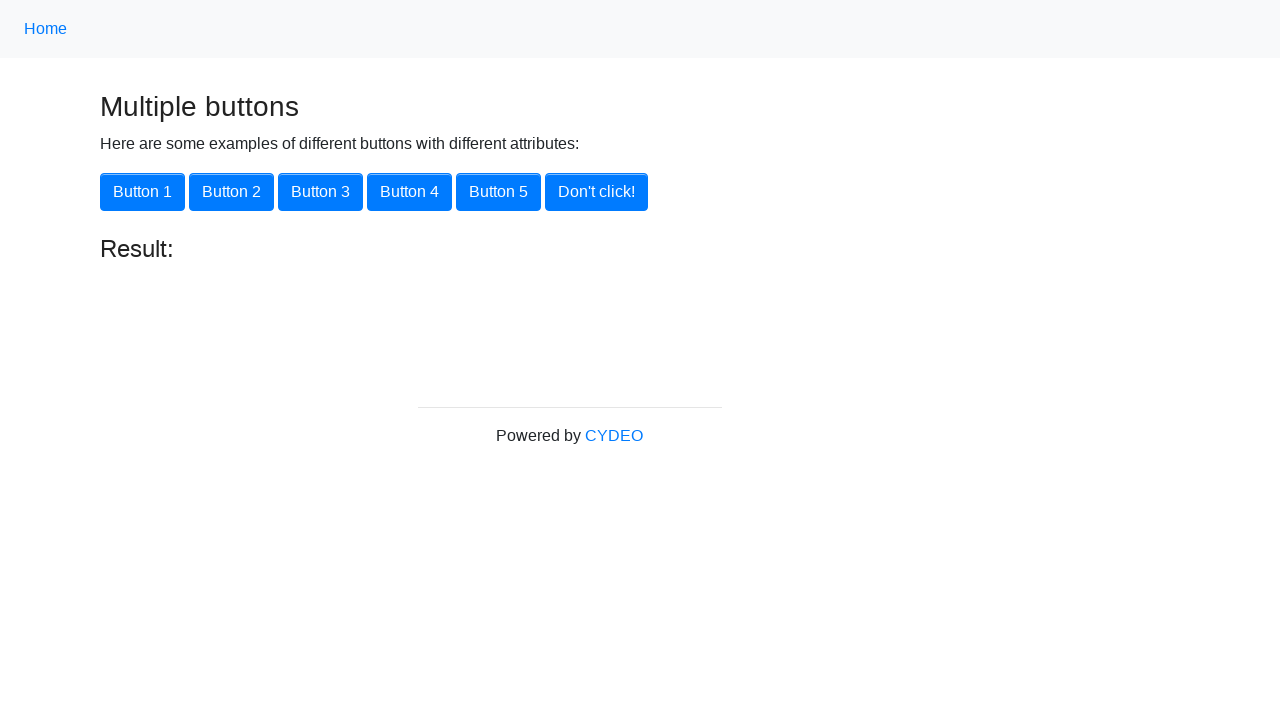

Located all buttons on the page
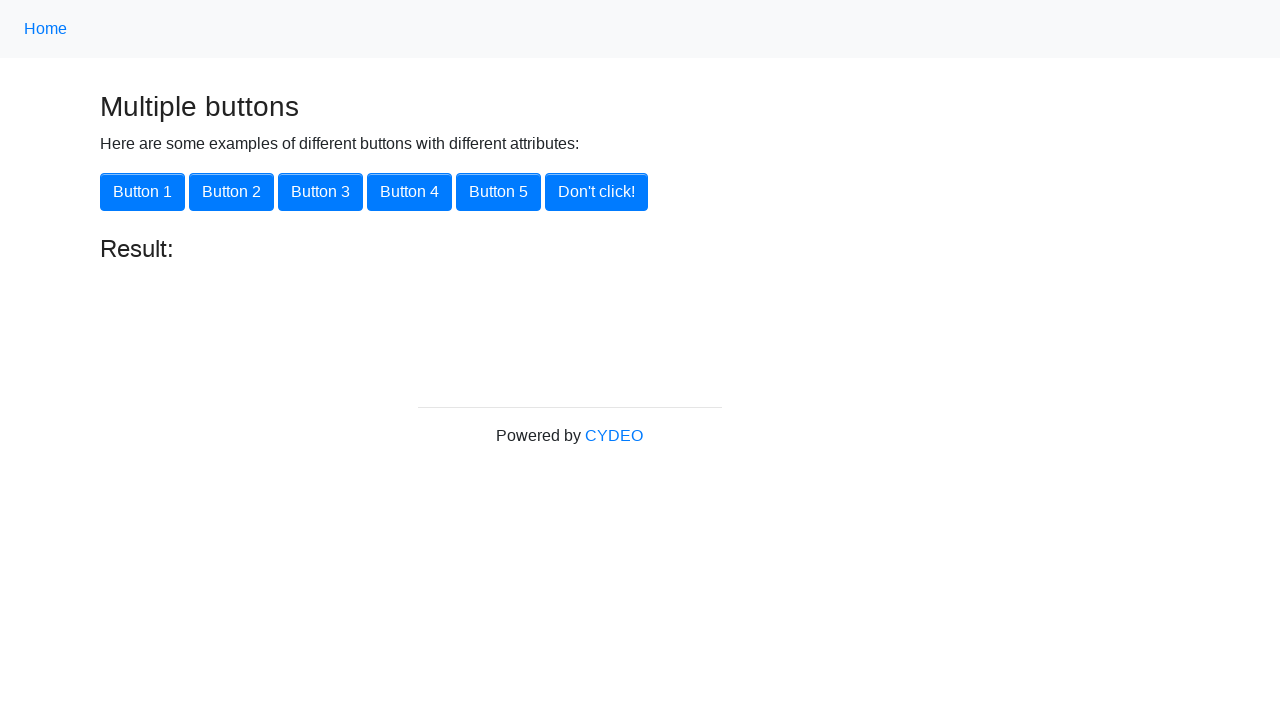

Verified that page contains exactly 6 buttons
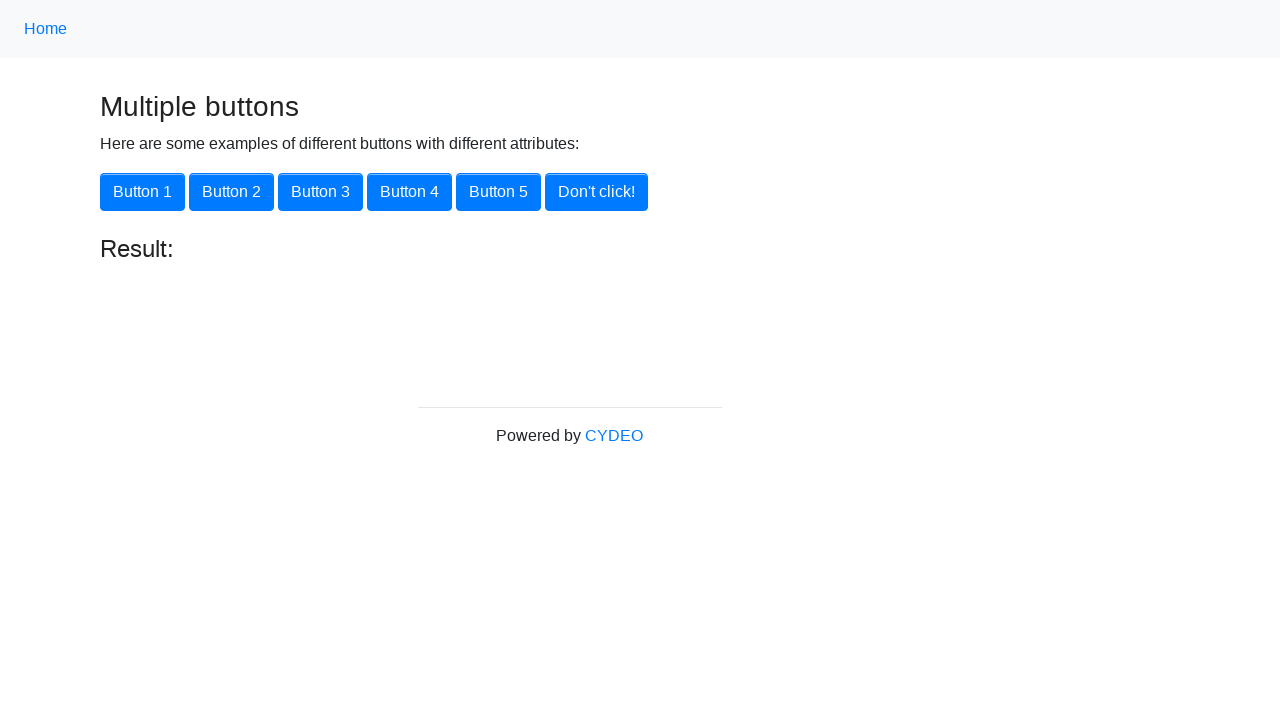

Printed text content of all buttons
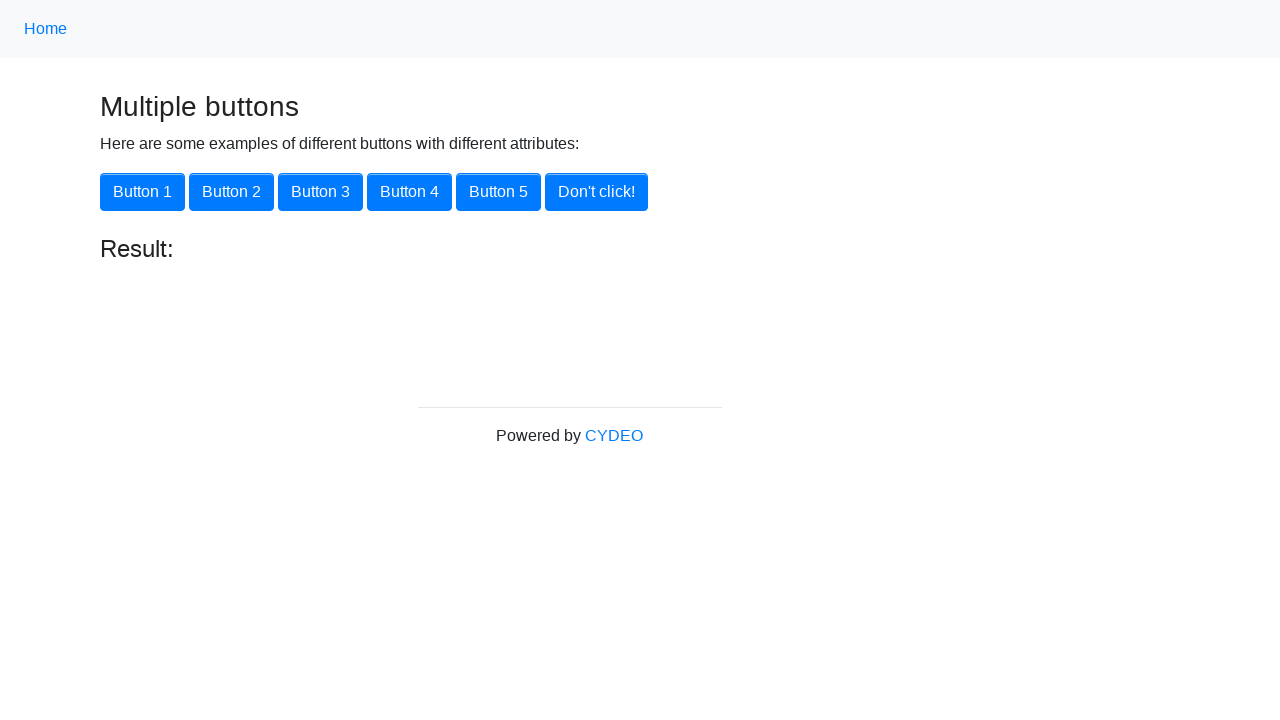

Clicked the last (6th) button at (596, 192) on button >> nth=5
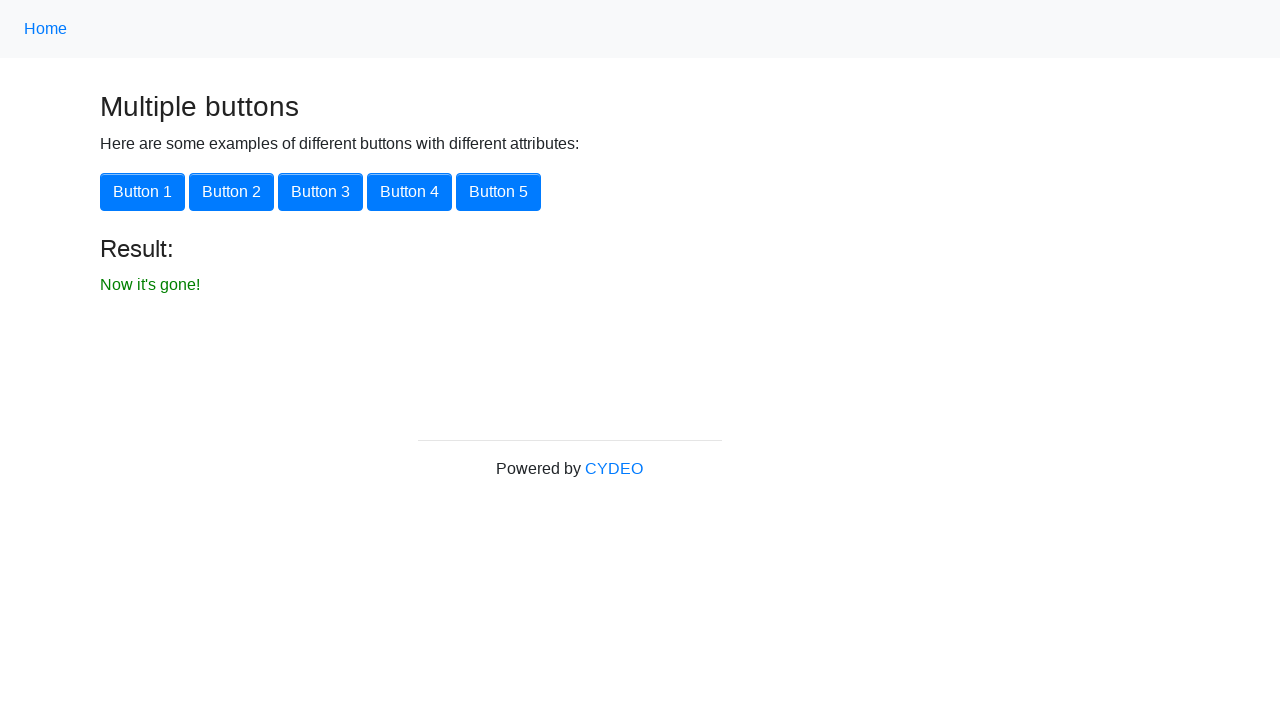

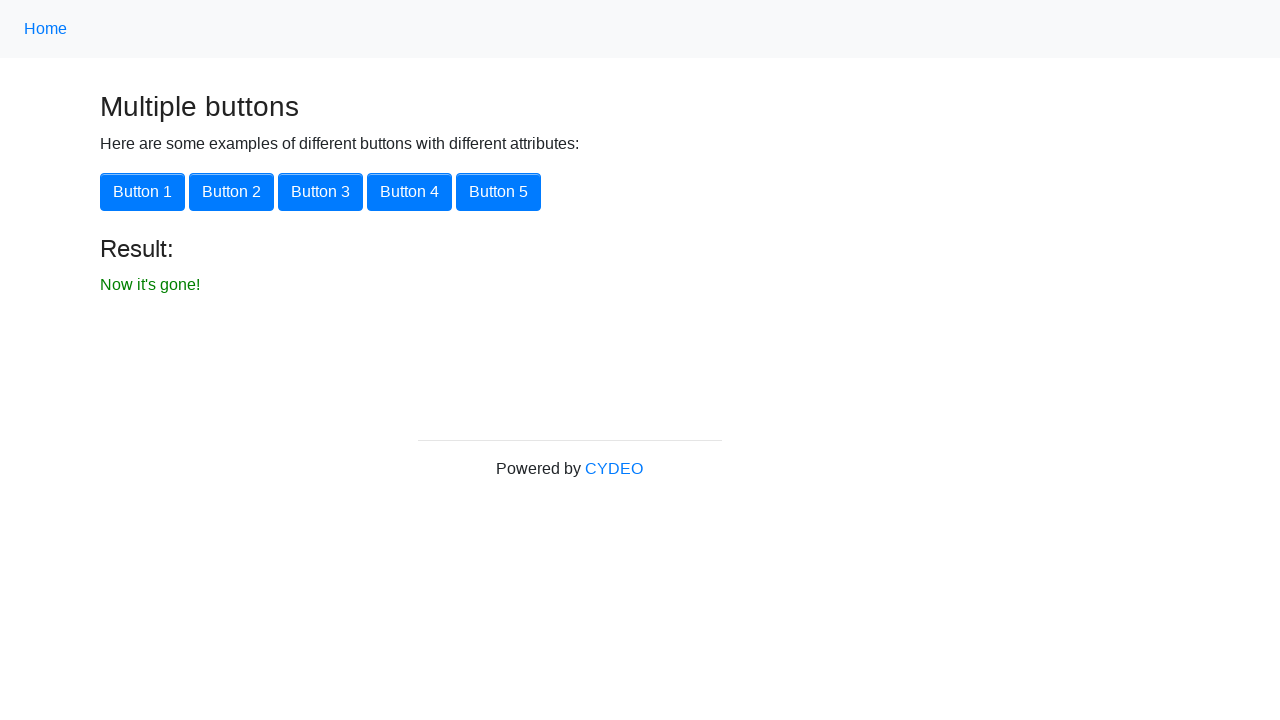